Tests dismissing a JavaScript prompt dialog by entering text and dismissing the prompt

Starting URL: https://testpages.herokuapp.com/styled/alerts/alert-test.html

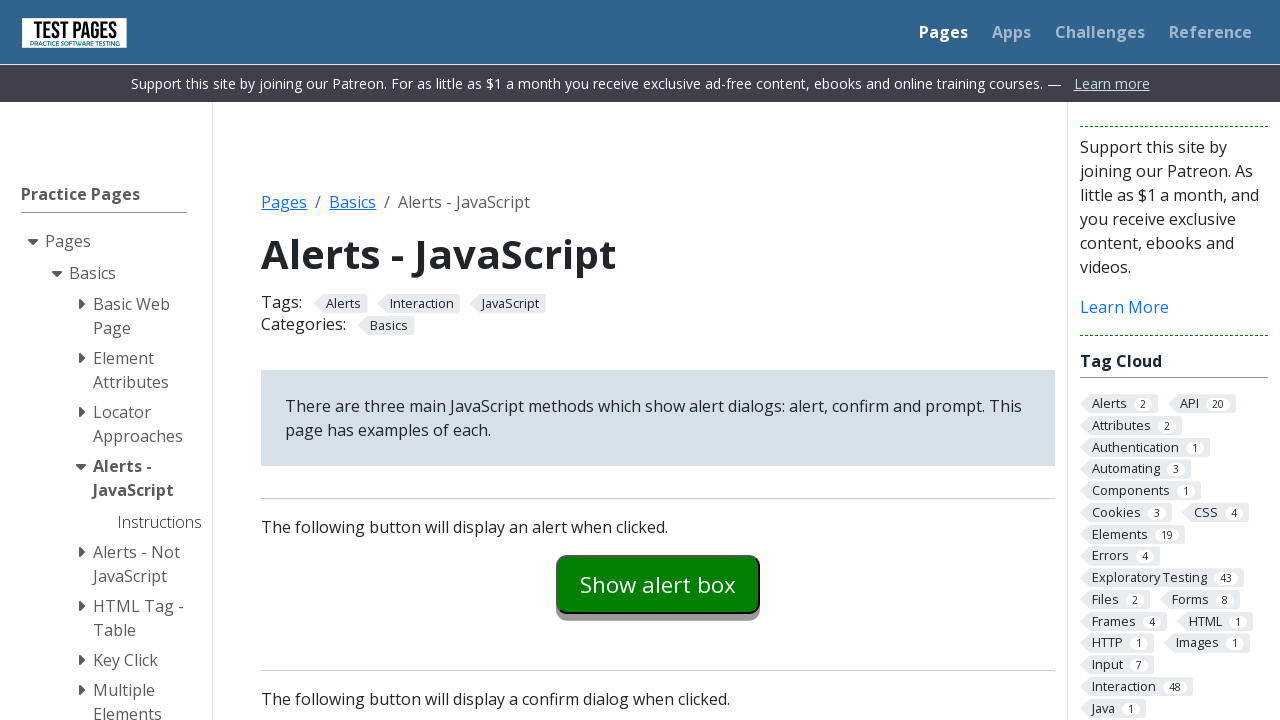

Set up dialog handler to dismiss prompt alerts
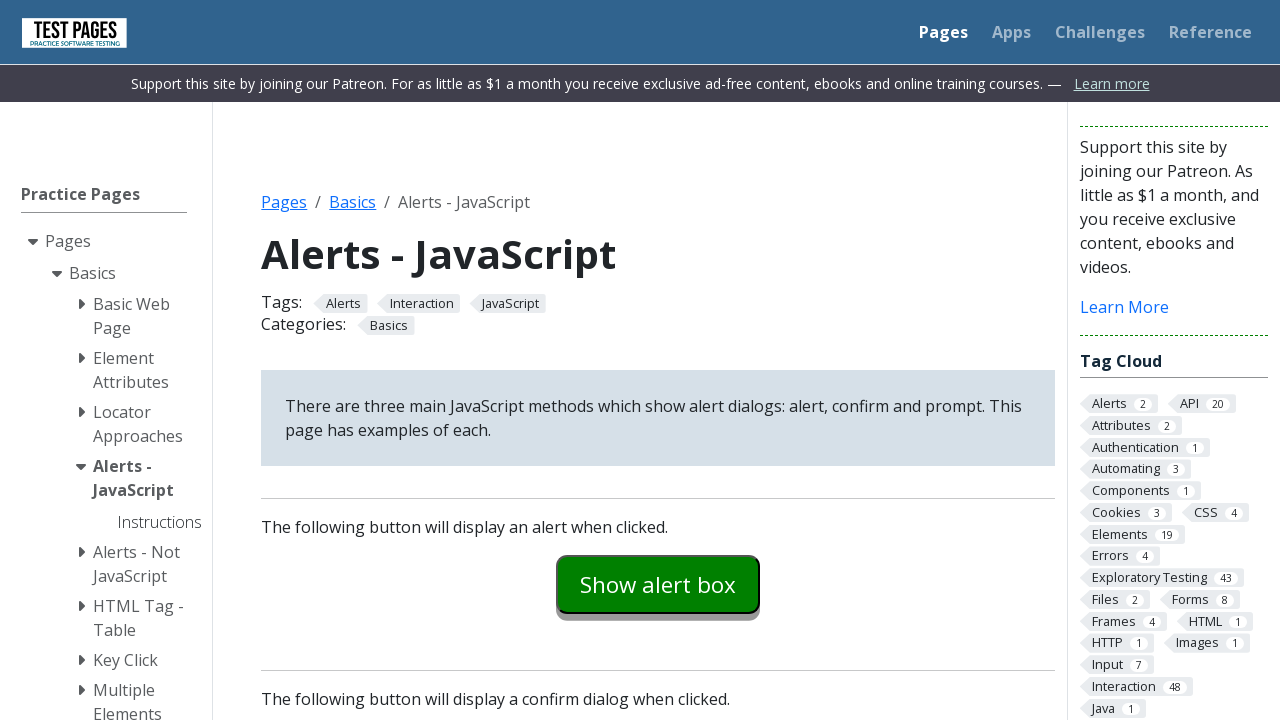

Clicked prompt example button to trigger JavaScript prompt dialog at (658, 360) on #promptexample
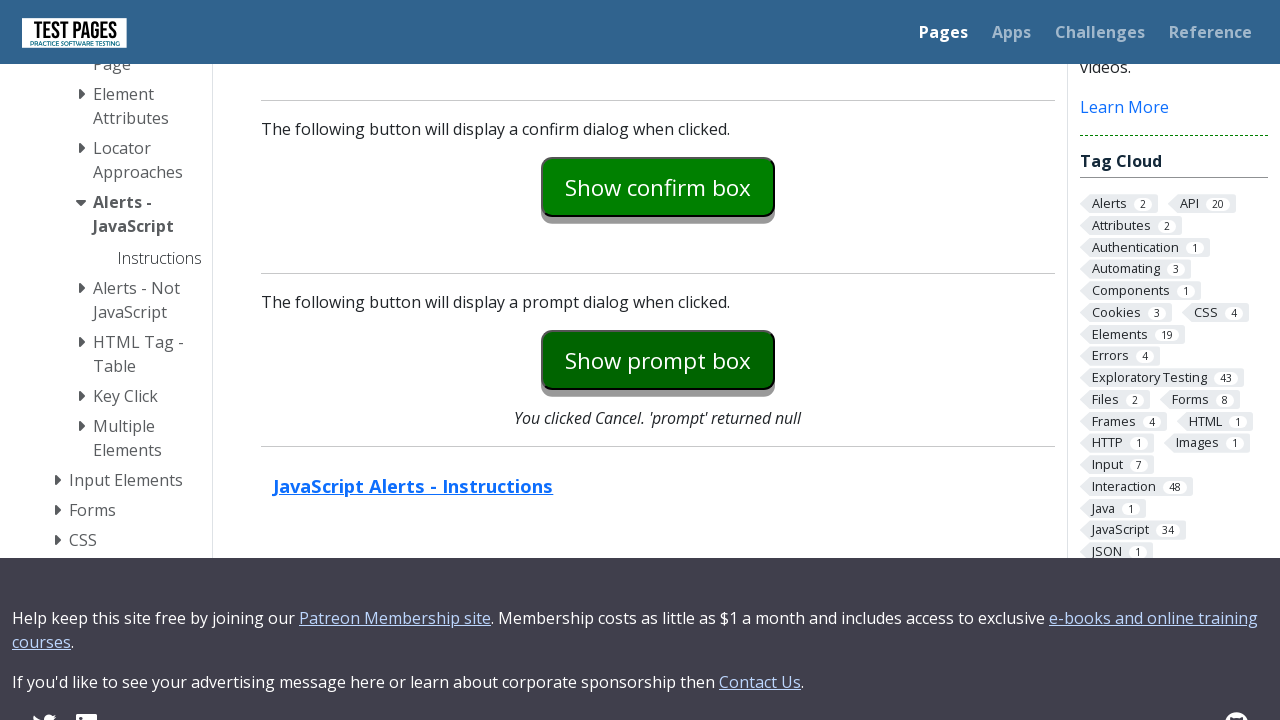

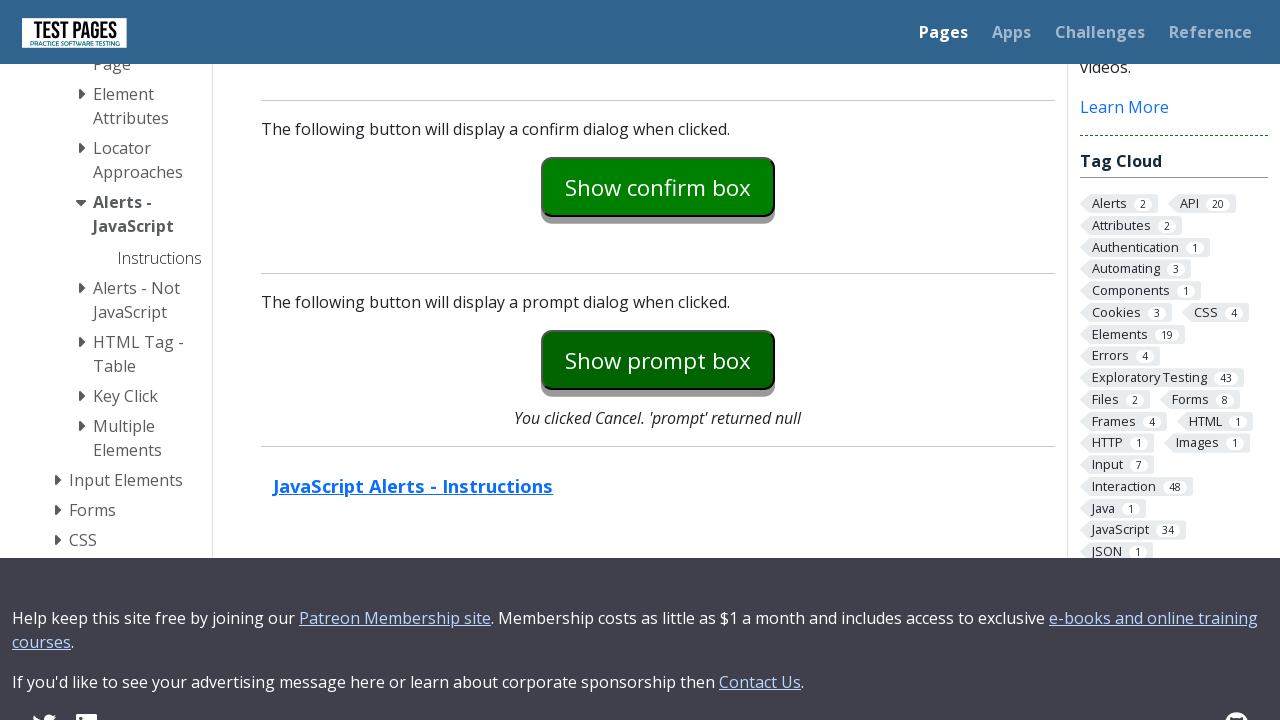